Navigates to IKEA's homepage and waits for the page to load completely.

Starting URL: https://www.ikea.com/

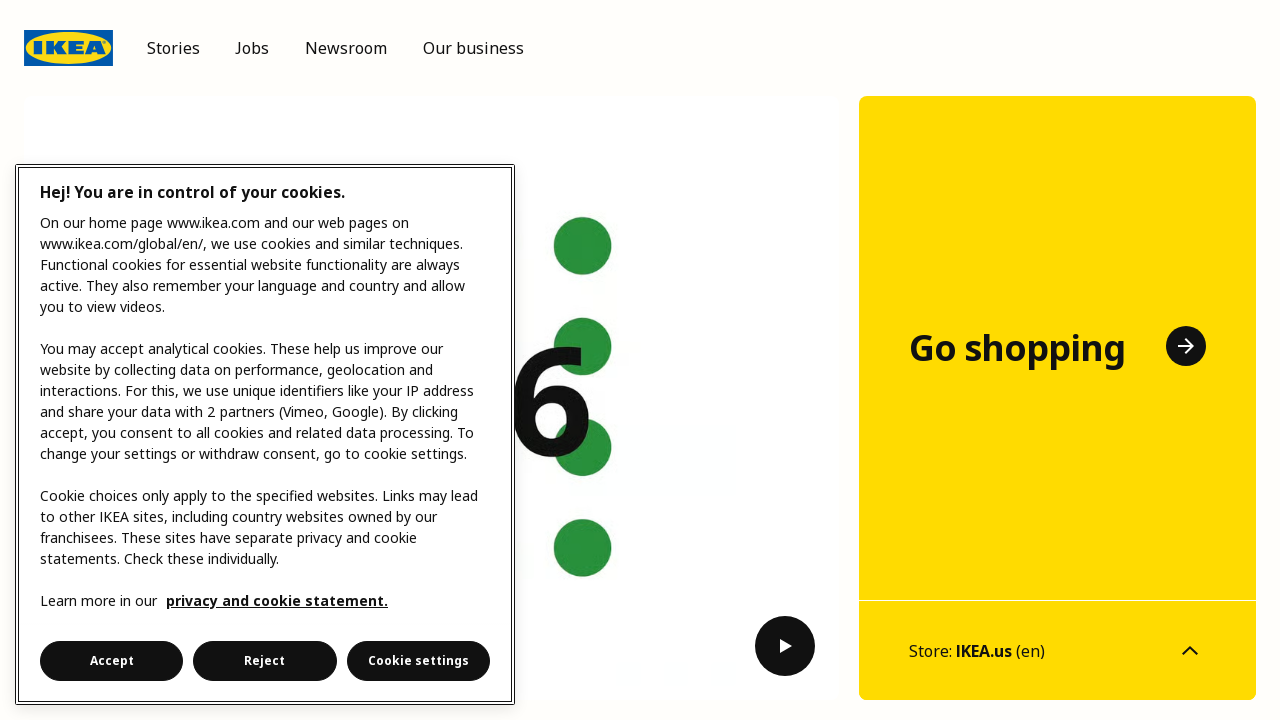

Navigated to IKEA homepage
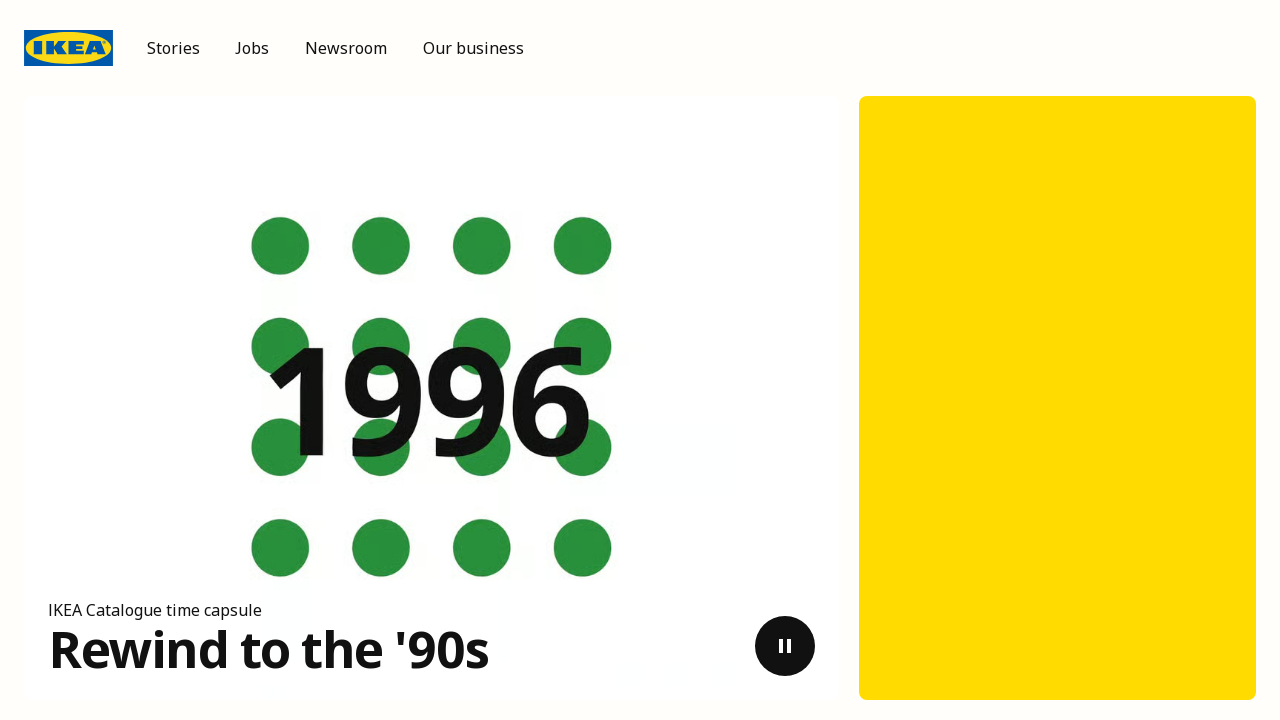

Page loaded completely with networkidle state
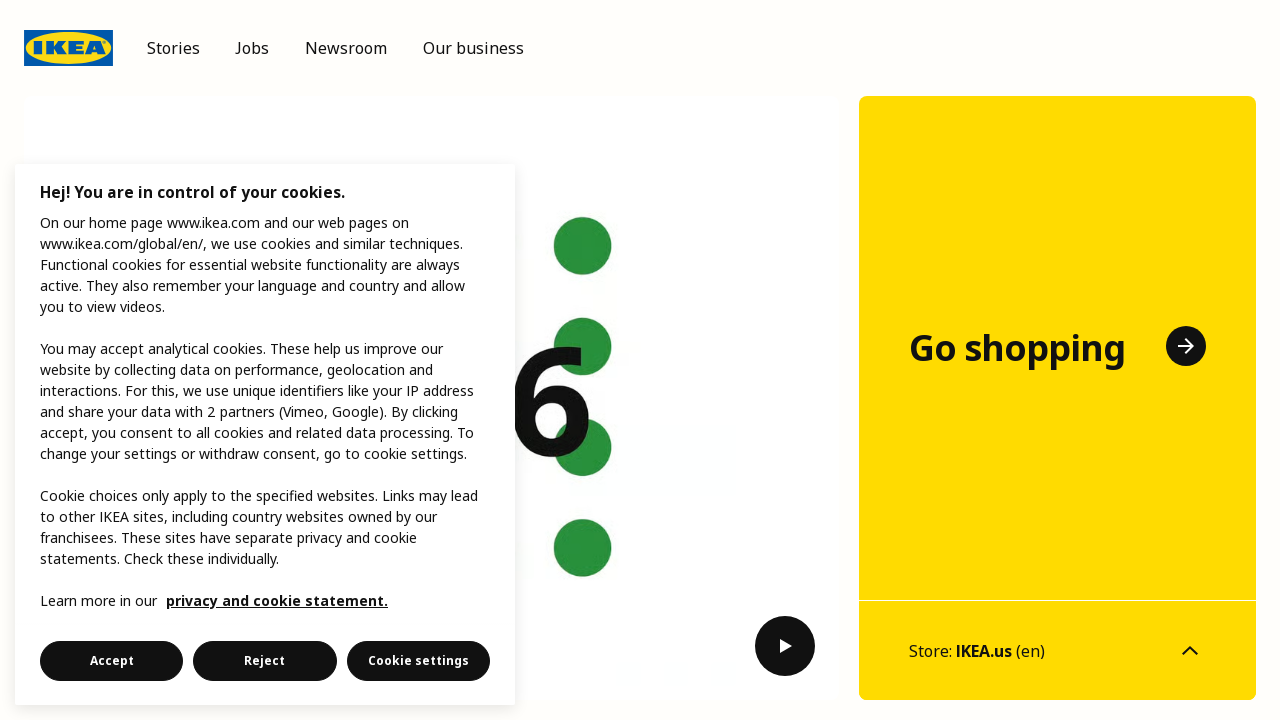

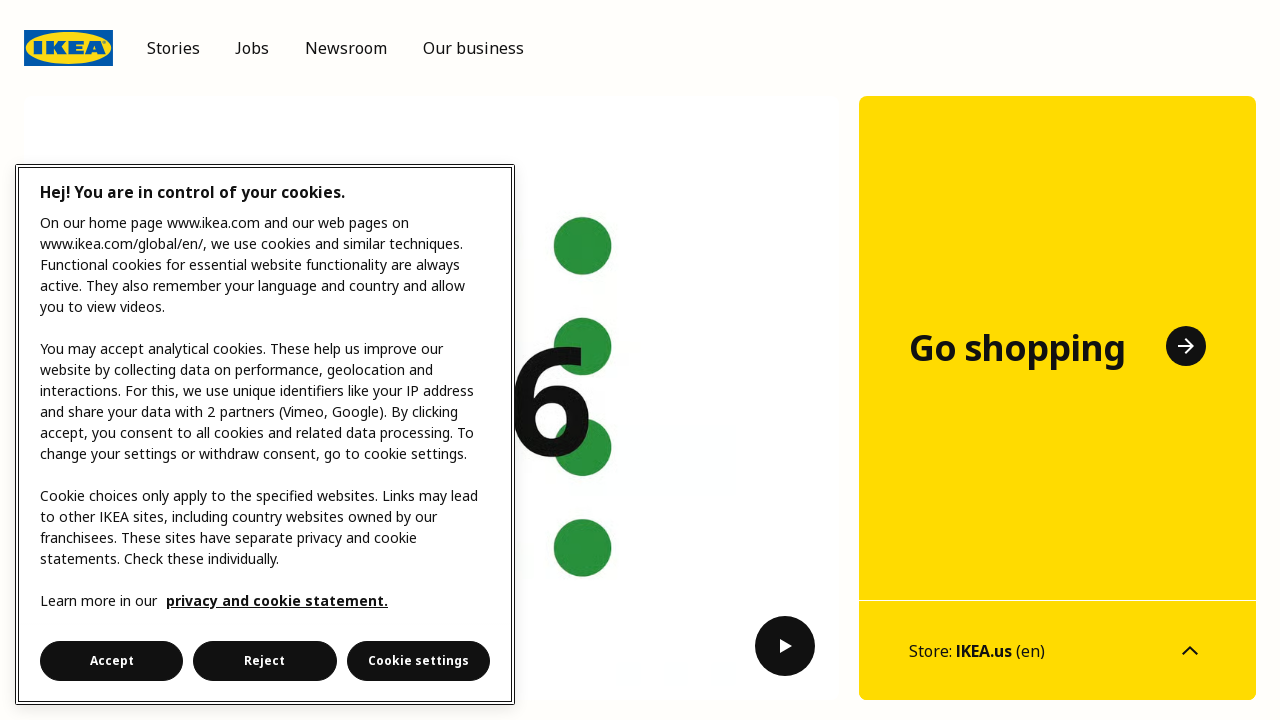